Tests clicking on the W3Schools link and verifies navigation to the W3Schools website

Starting URL: https://testeroprogramowania.github.io/selenium/basics.html

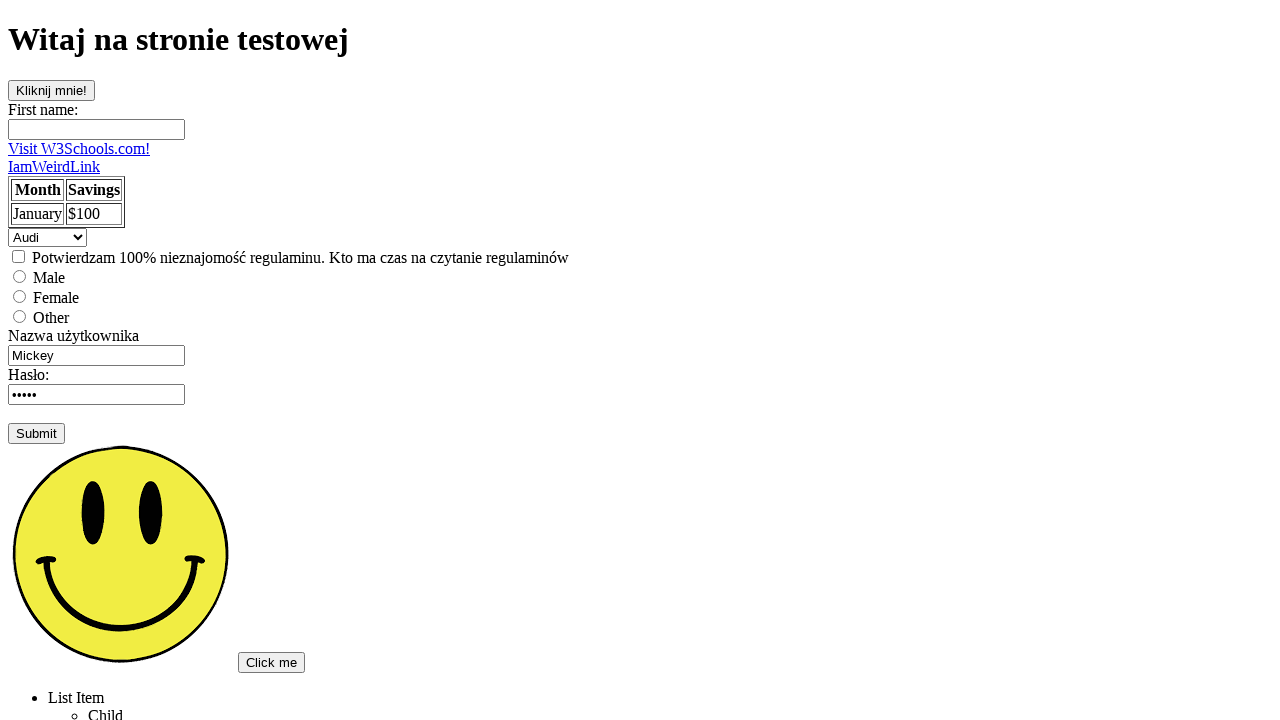

Located W3Schools link element
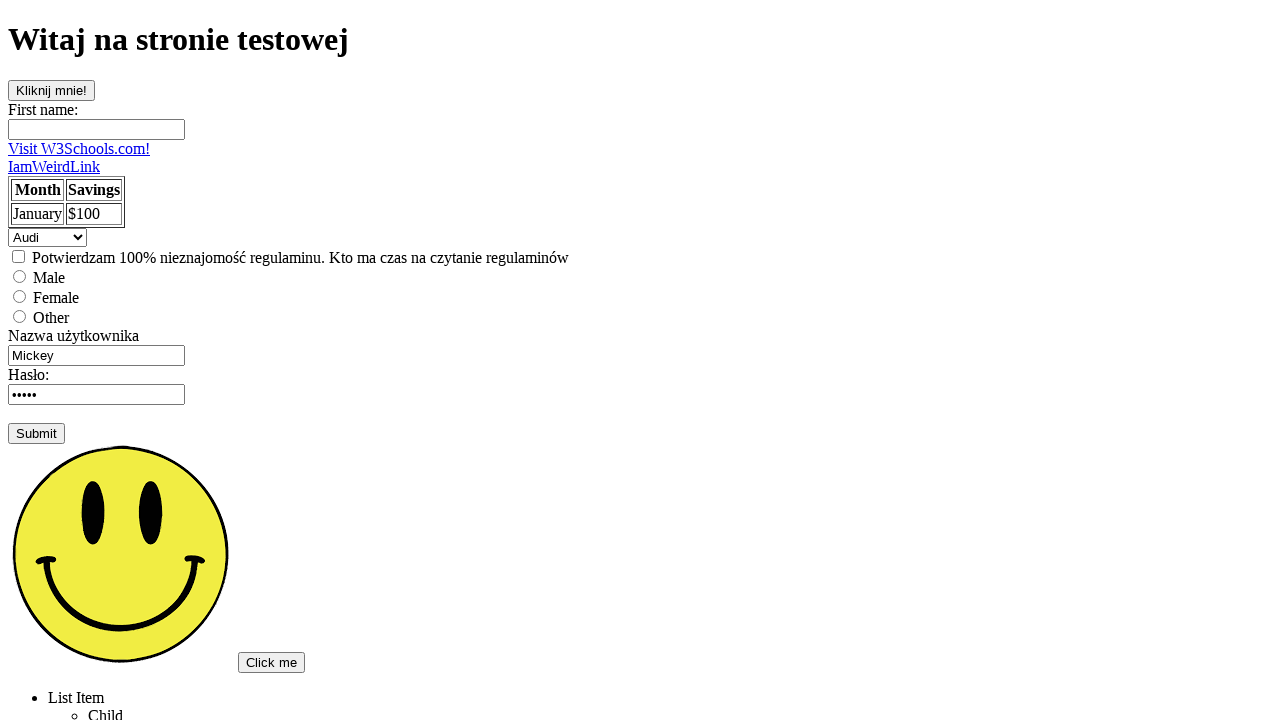

Verified link text is 'Visit W3Schools.com!'
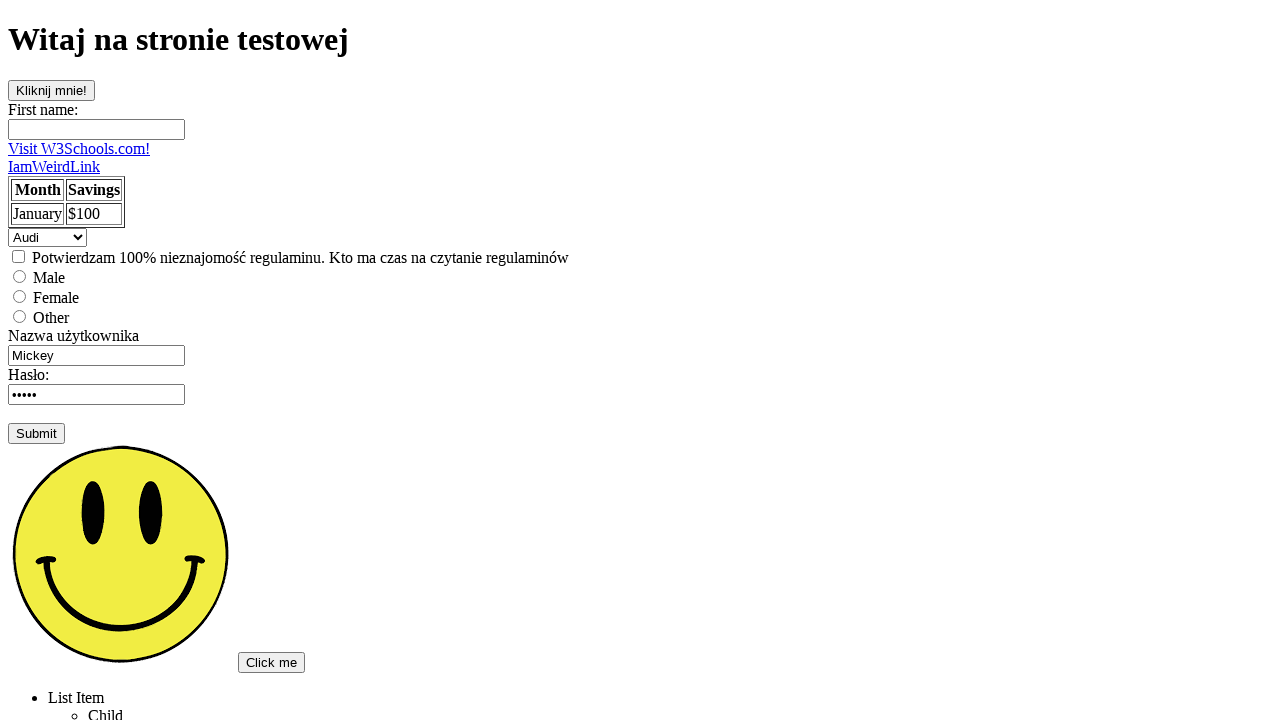

Clicked W3Schools link at (79, 148) on a[href='https://www.w3schools.com']
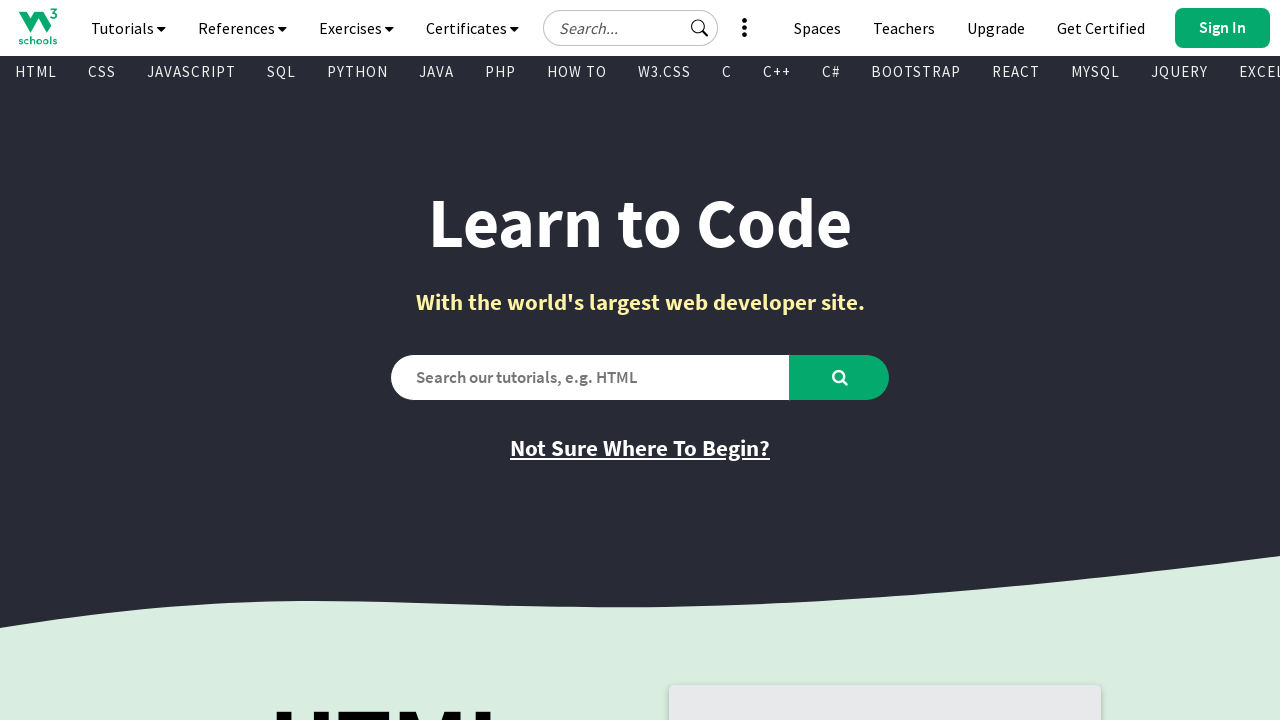

Waited for navigation to W3Schools URL
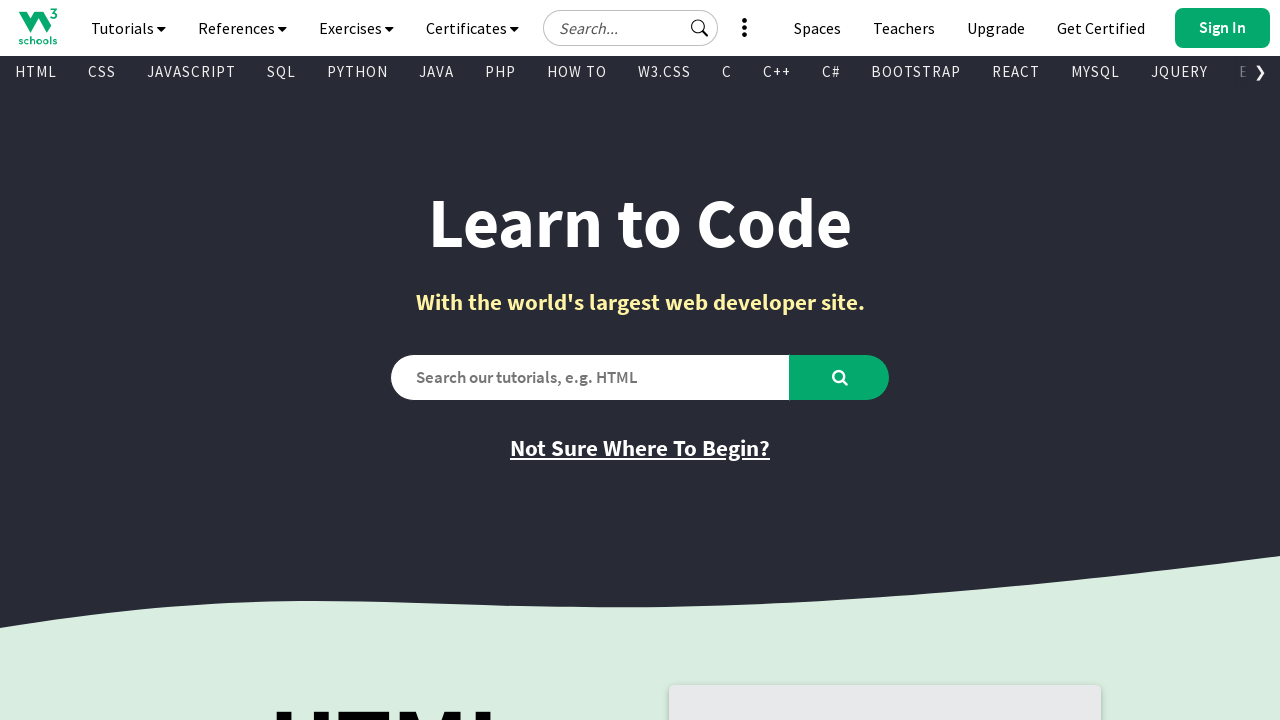

Verified current URL is https://www.w3schools.com/
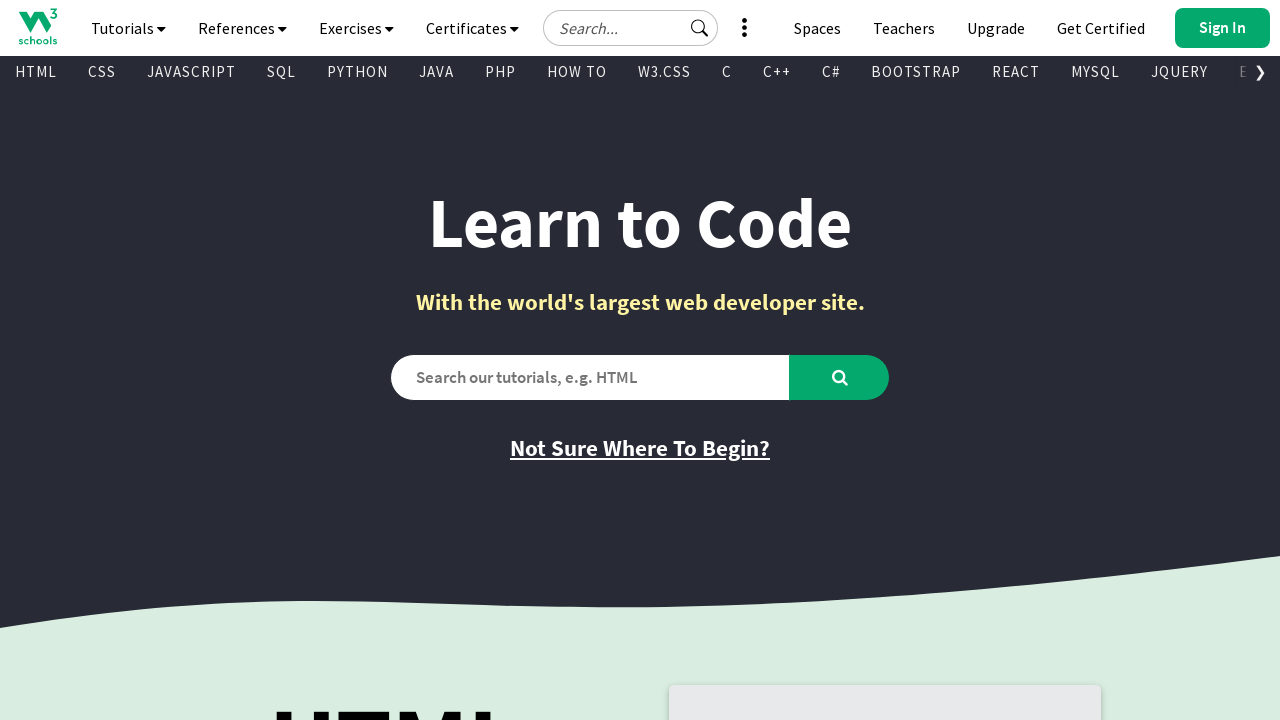

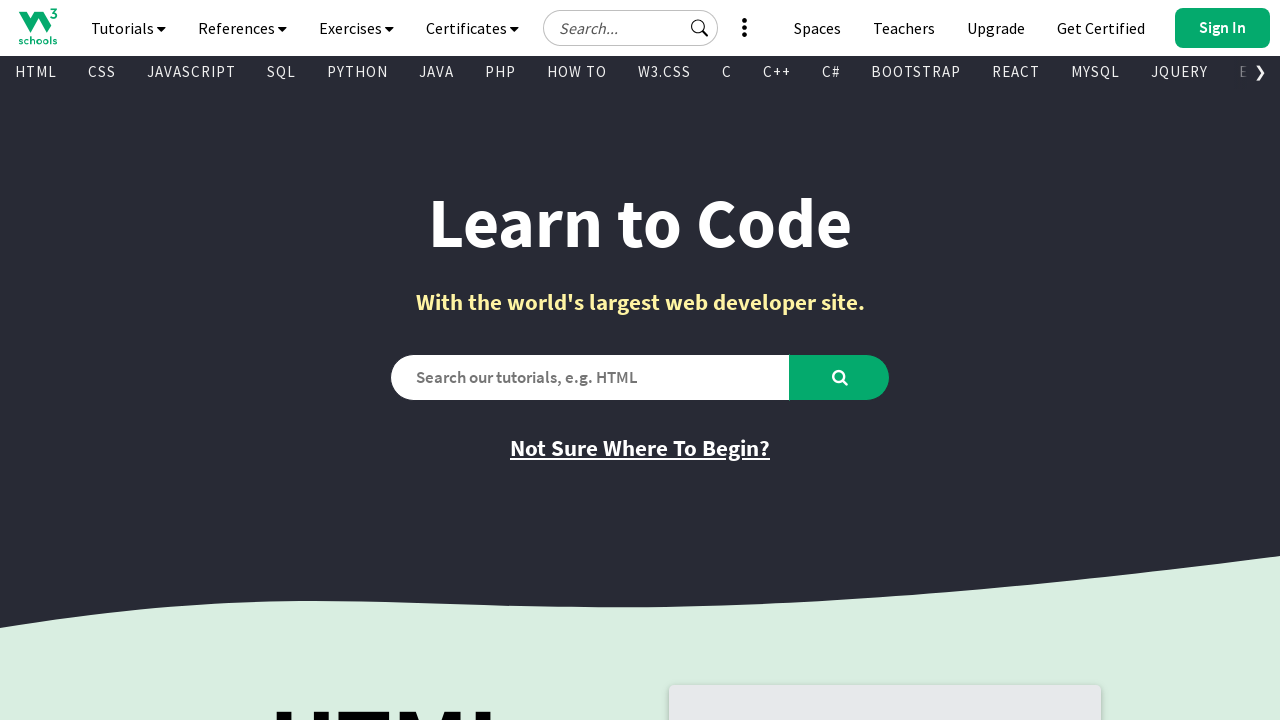